Navigates to the Python.org homepage and verifies that event information is displayed in the event widget

Starting URL: https://www.python.org/

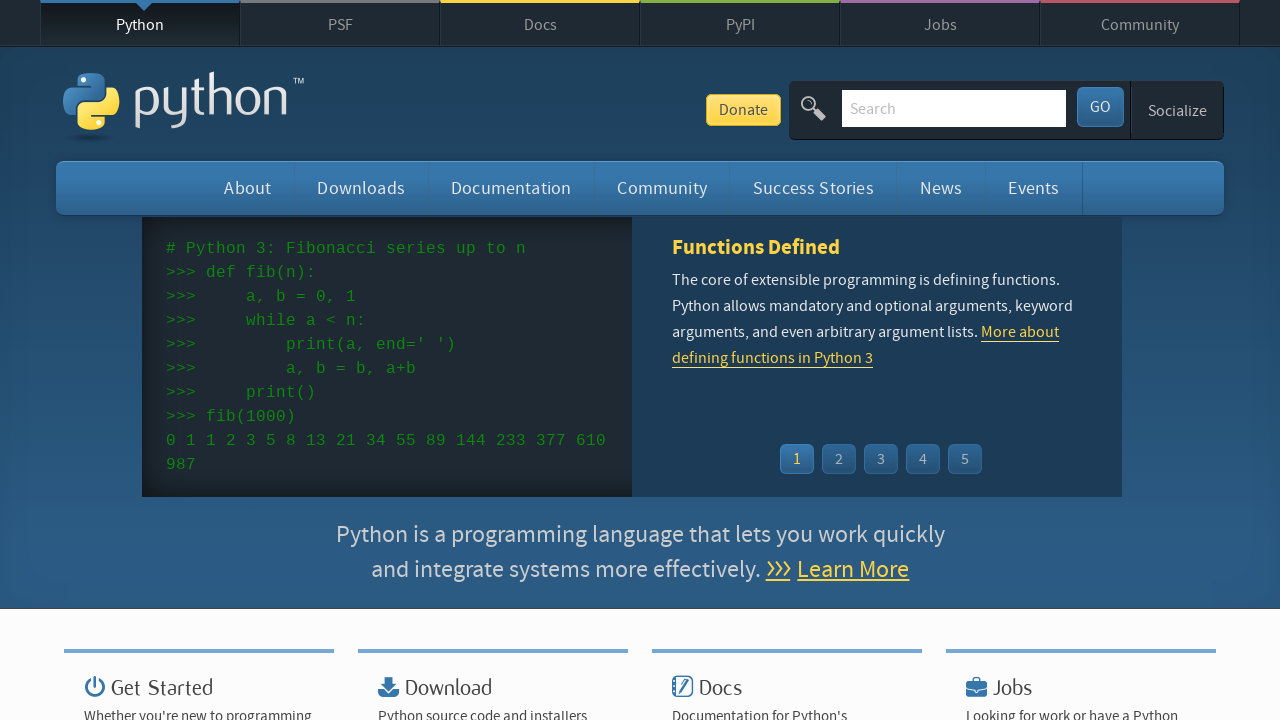

Navigated to Python.org homepage
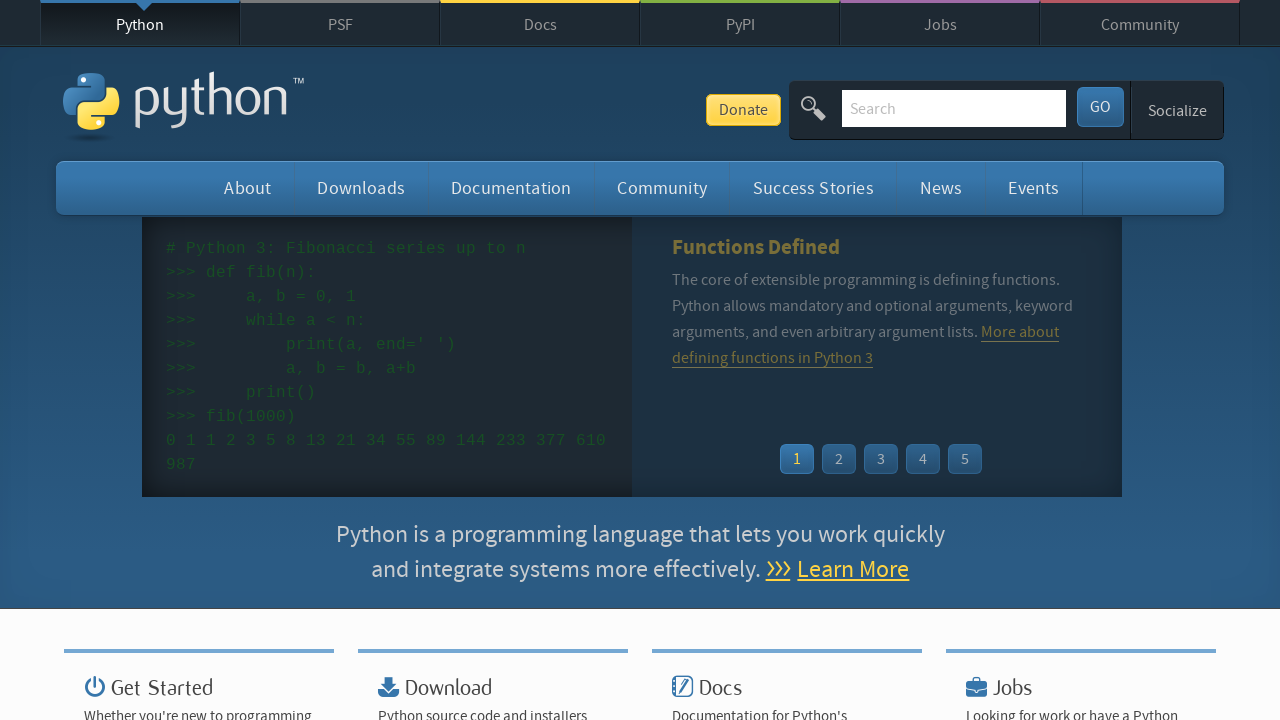

Event widget loaded
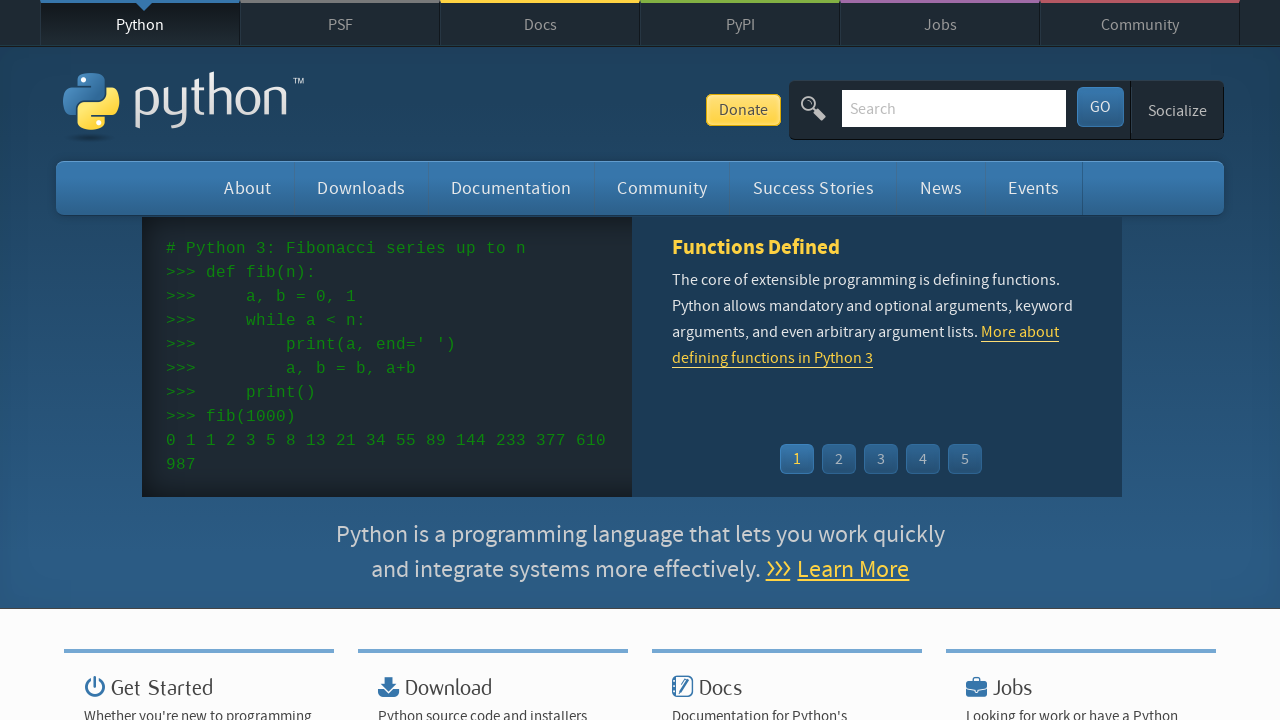

Event dates are displayed in the event widget
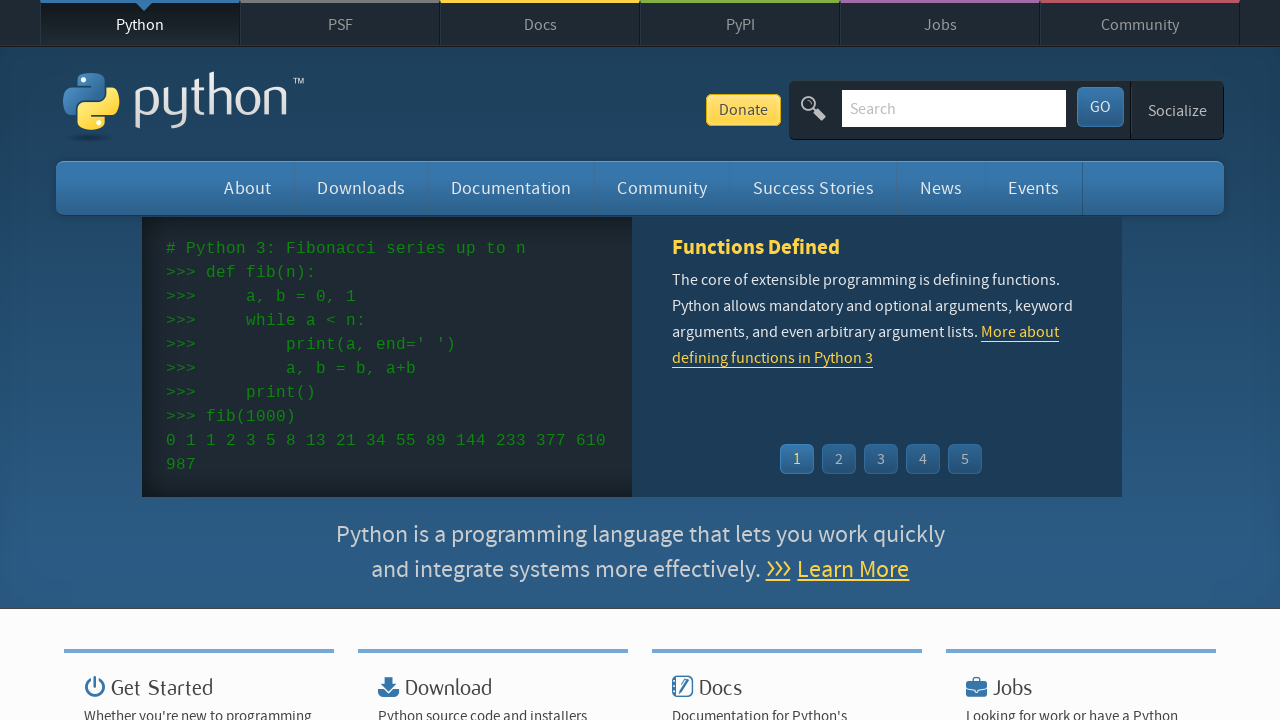

Event links are displayed in the event widget
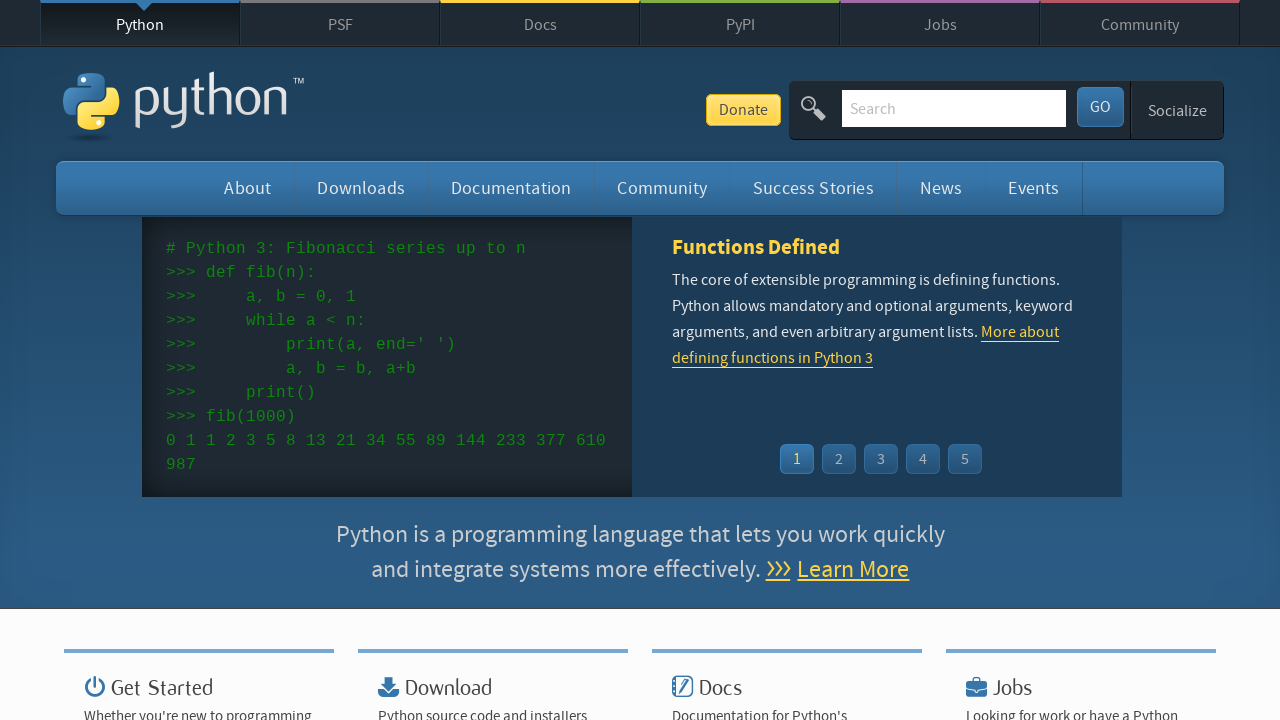

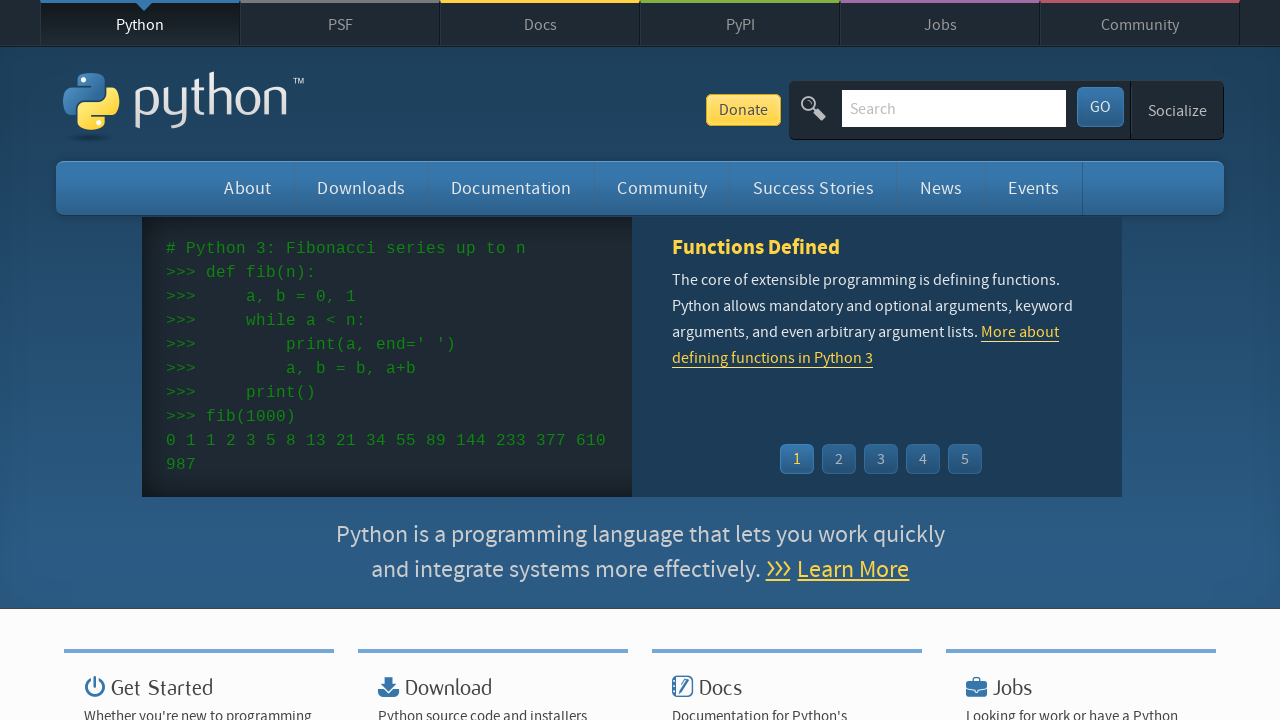